Tests key press functionality by clicking on the Key Presses page link, then typing individual letters into an input field and verifying the result is displayed

Starting URL: https://the-internet.herokuapp.com/

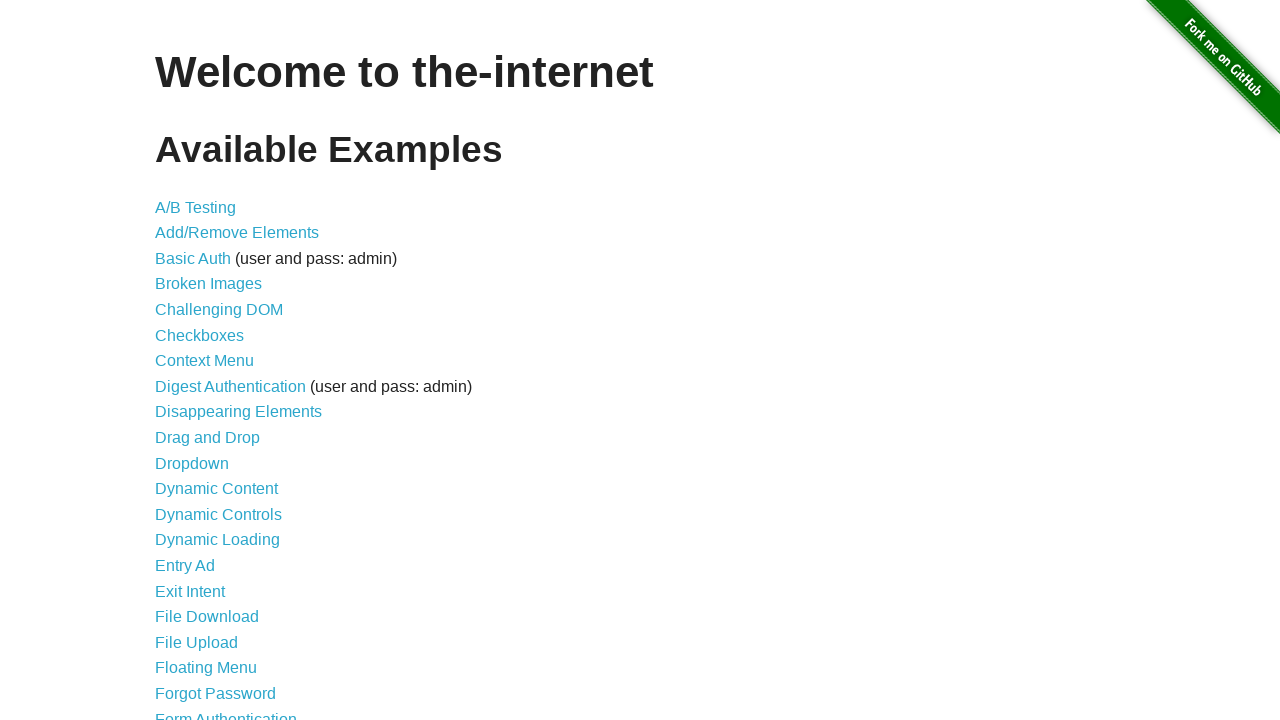

Navigated to the-internet.herokuapp.com homepage
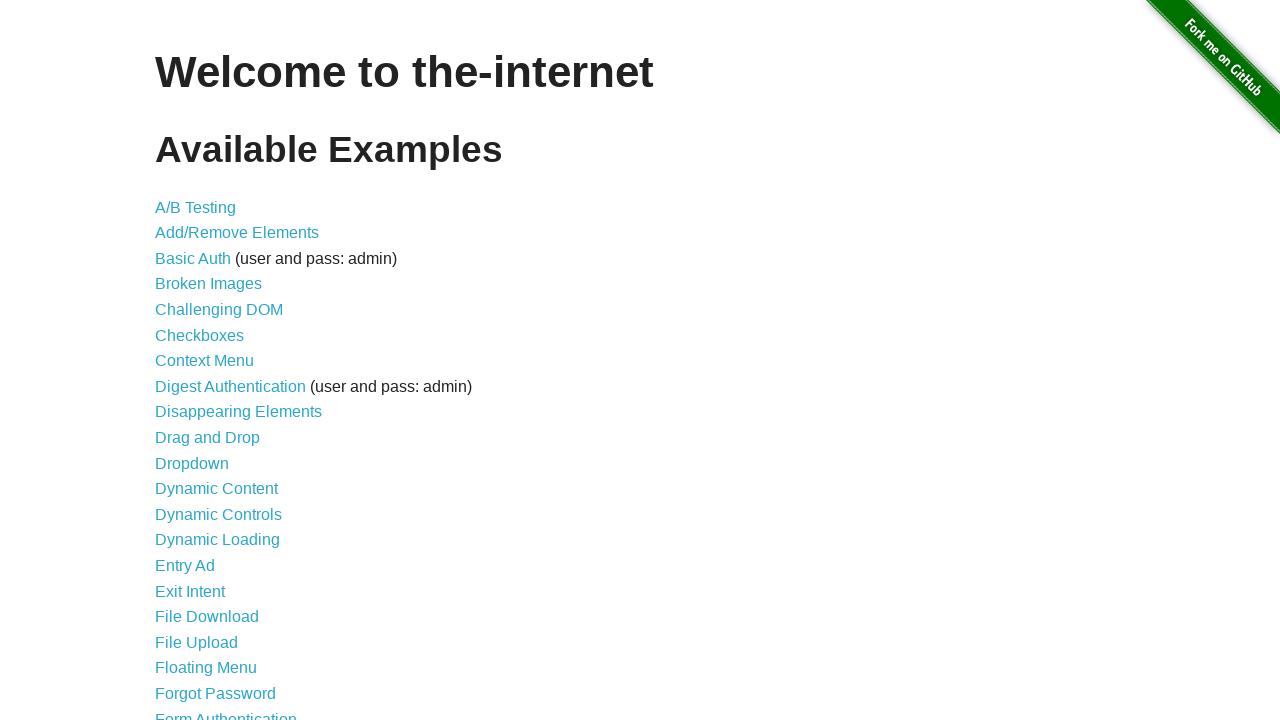

Clicked on Key Presses link at (200, 360) on text=Key Presses
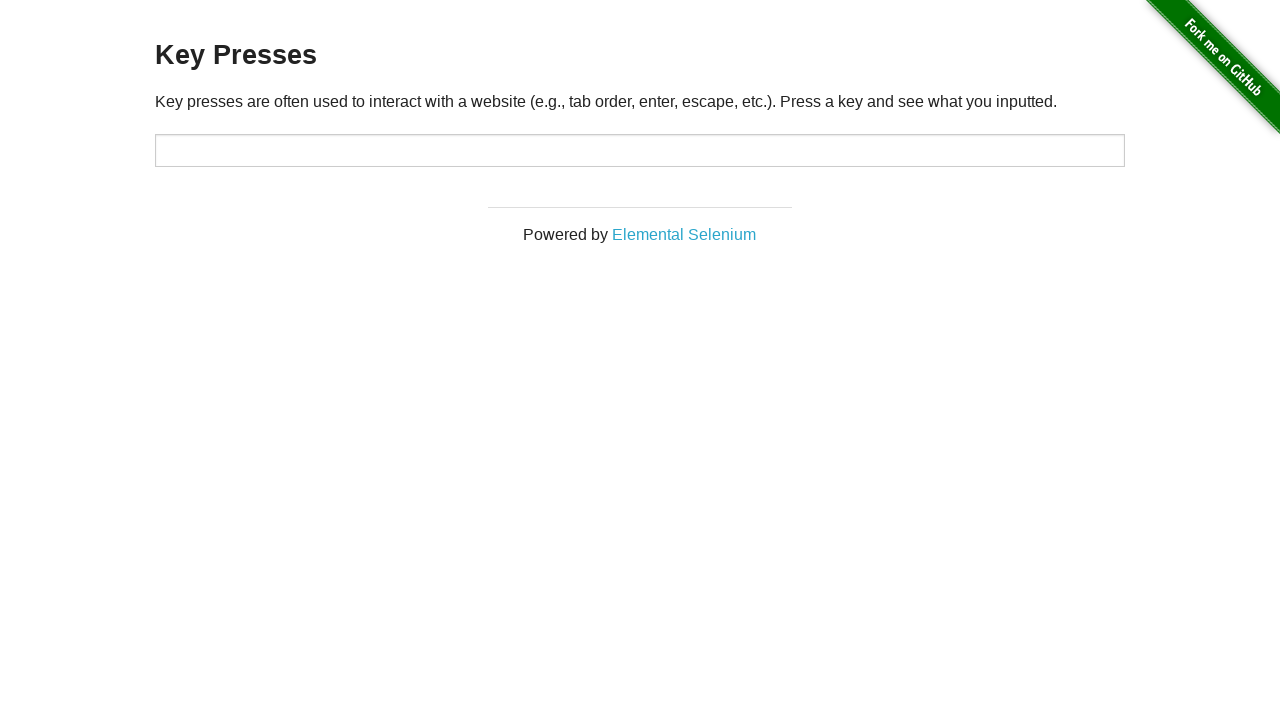

Target input field loaded
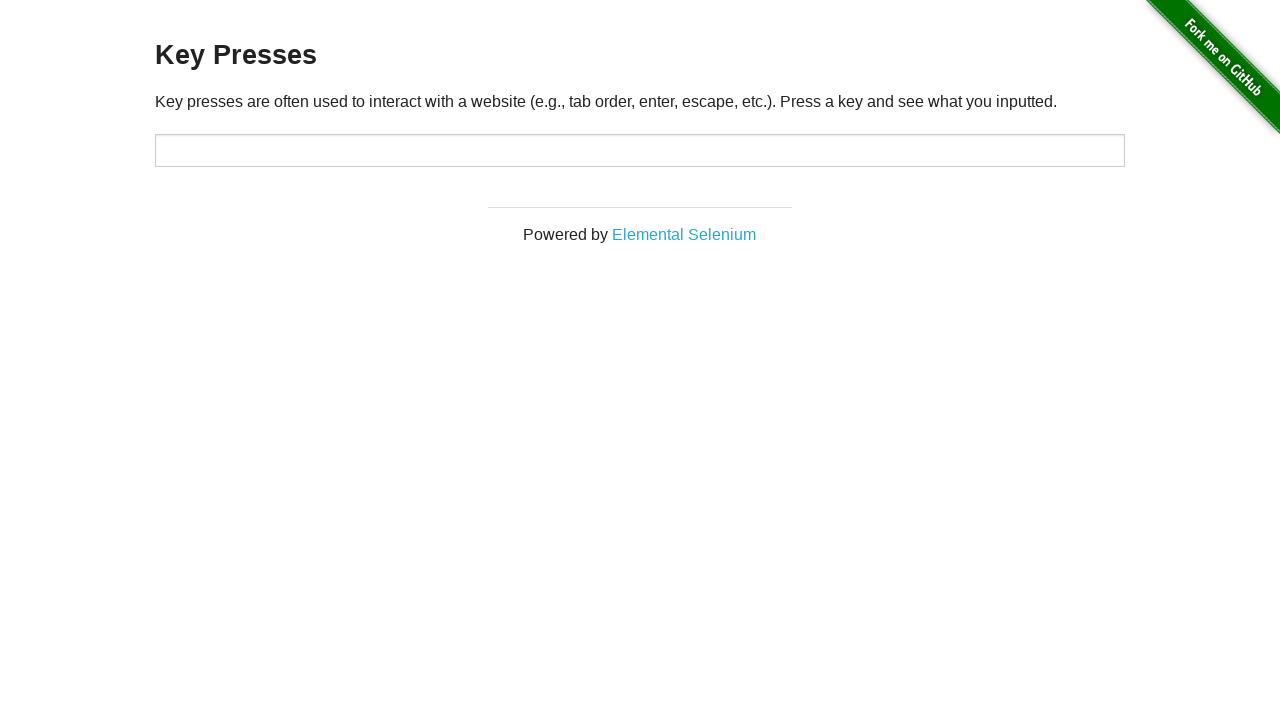

Cleared the input field on #target
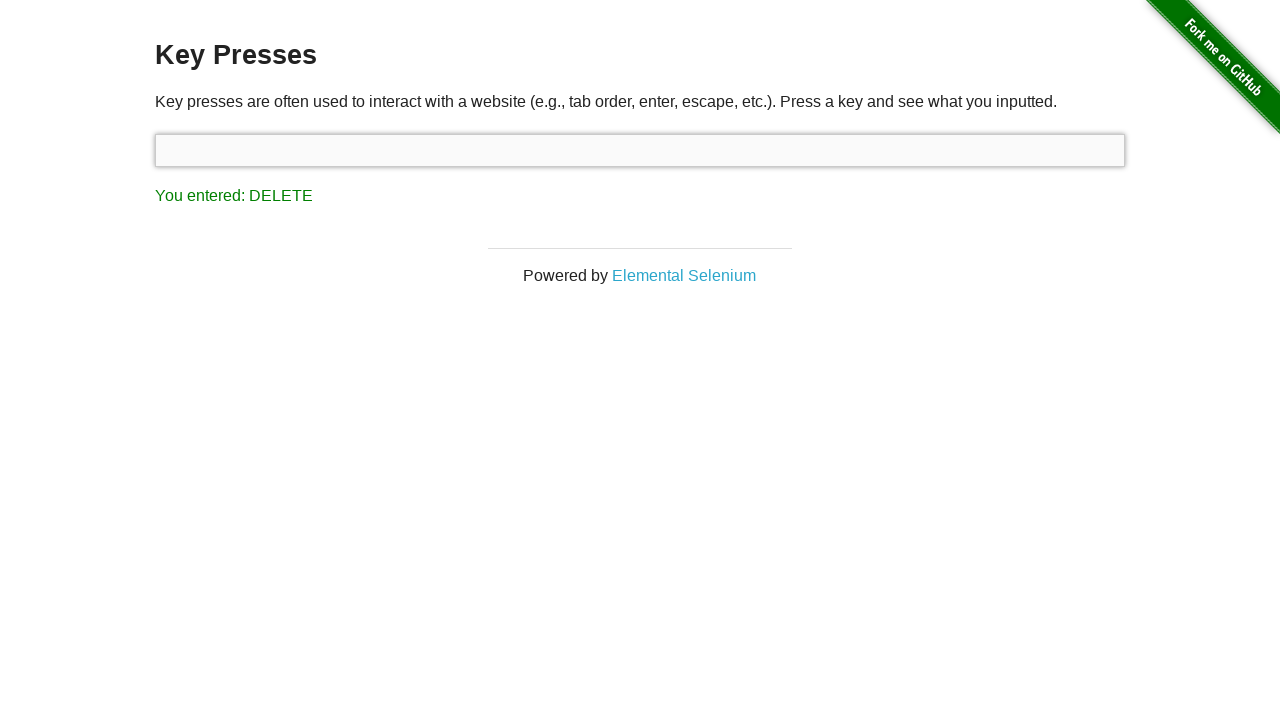

Typed letter 'u' into input field on #target
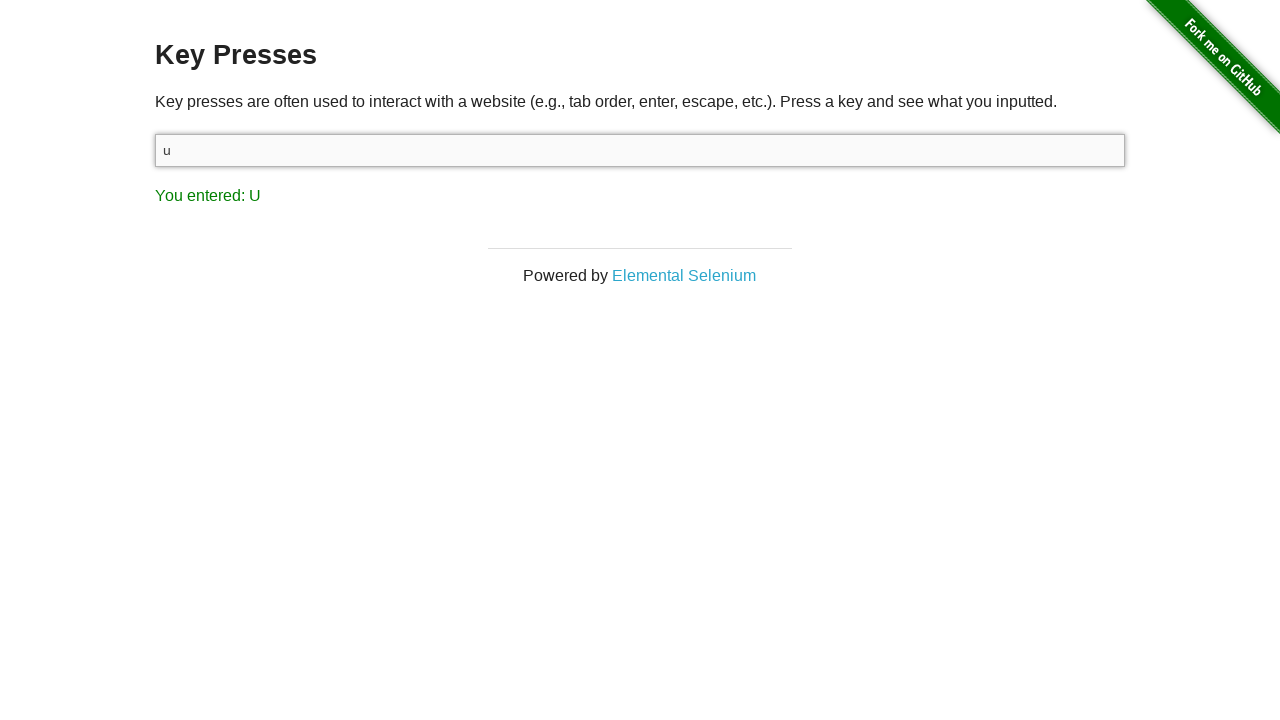

Result displayed for letter 'u'
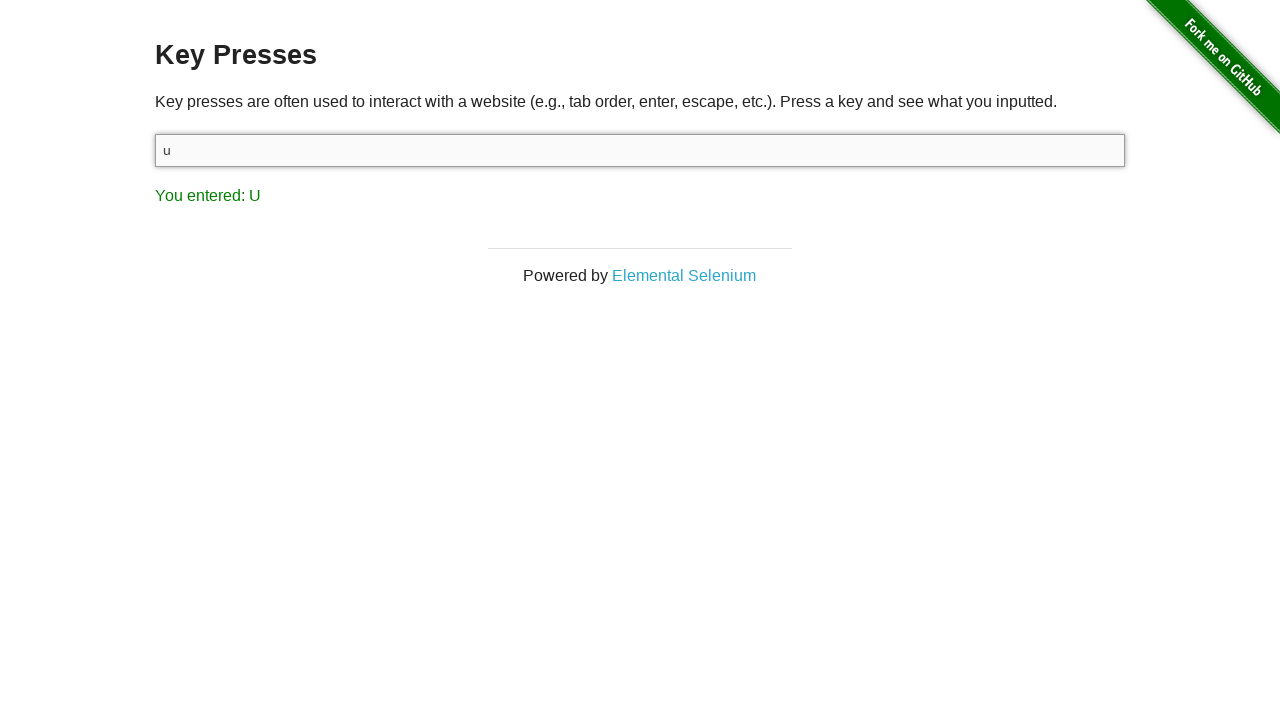

Cleared the input field on #target
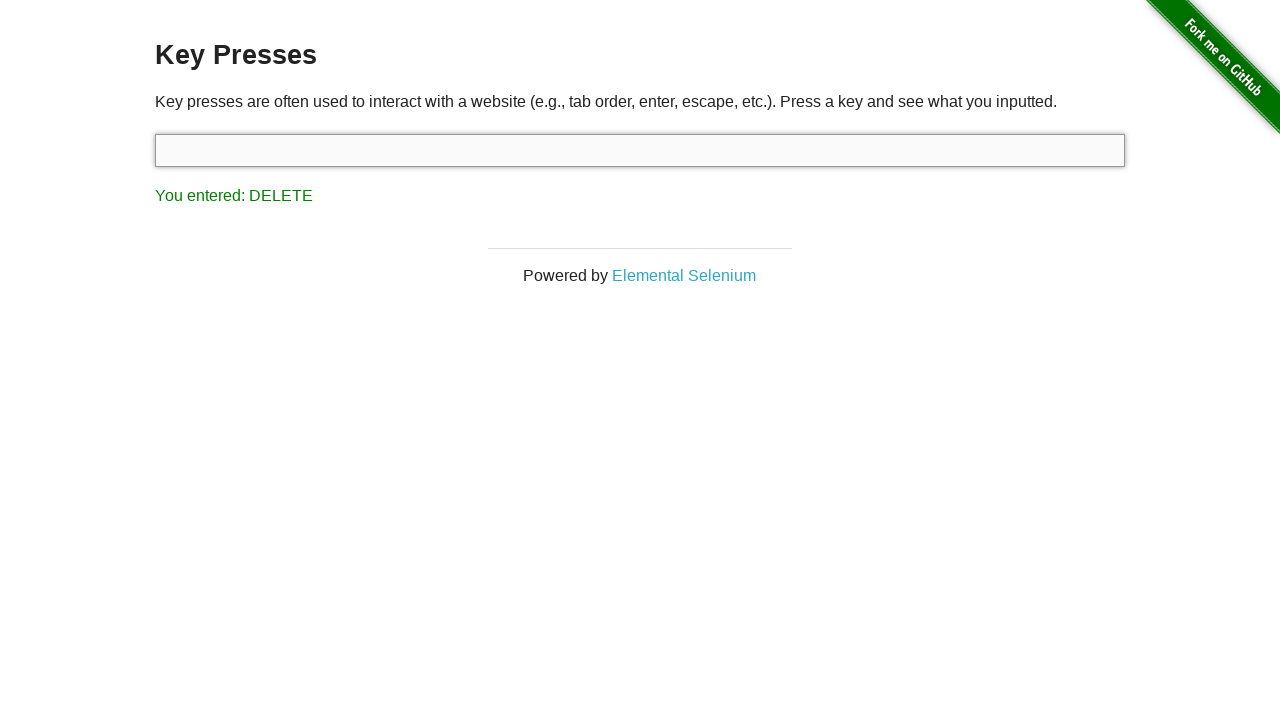

Typed letter 'm' into input field on #target
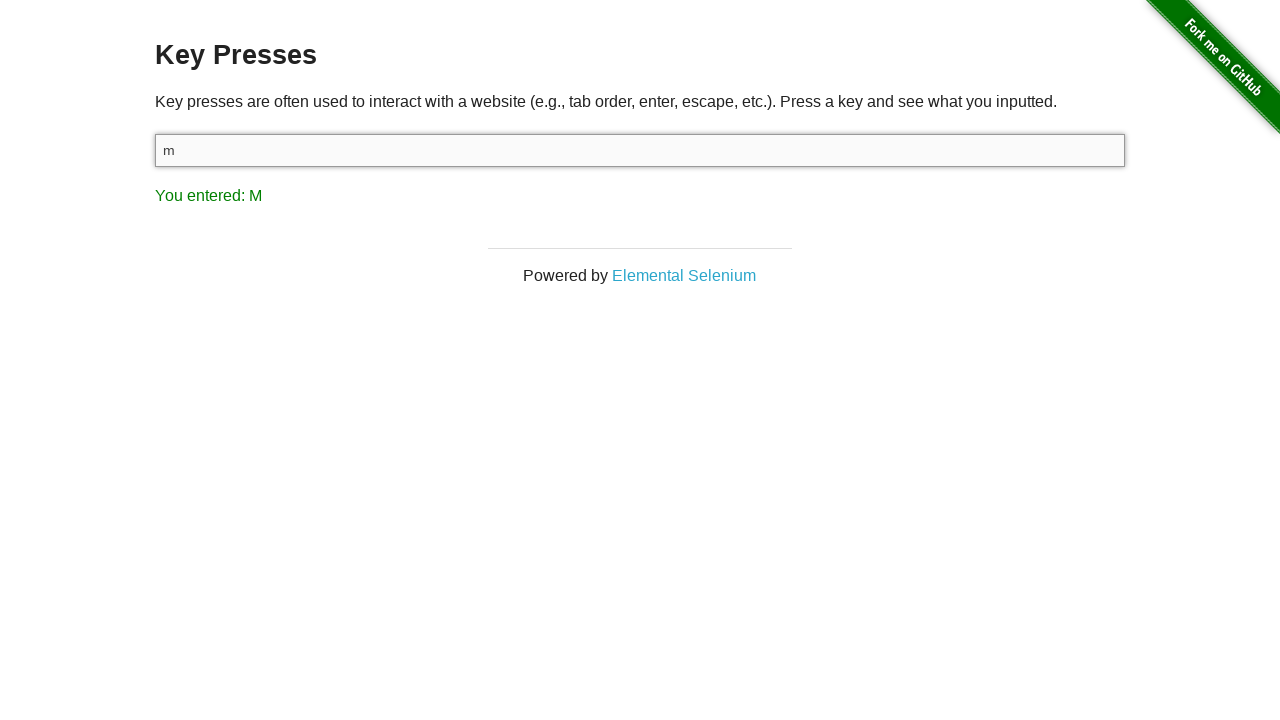

Result displayed for letter 'm'
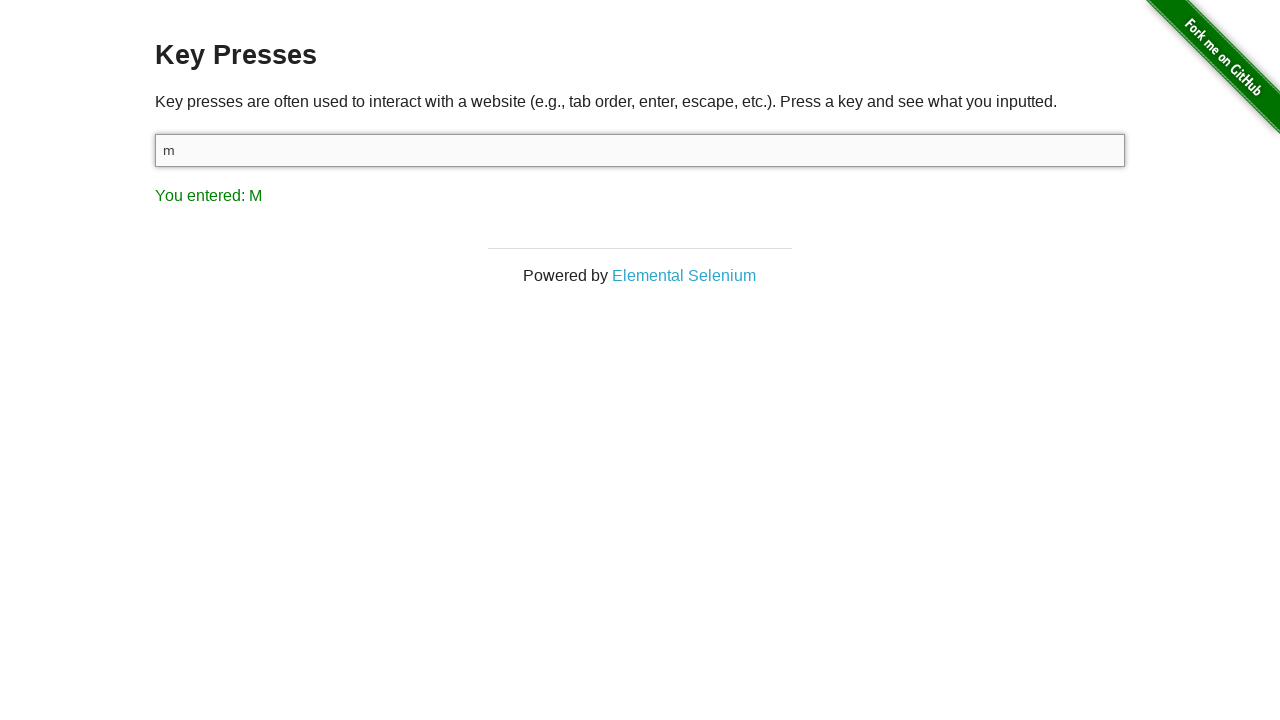

Cleared the input field on #target
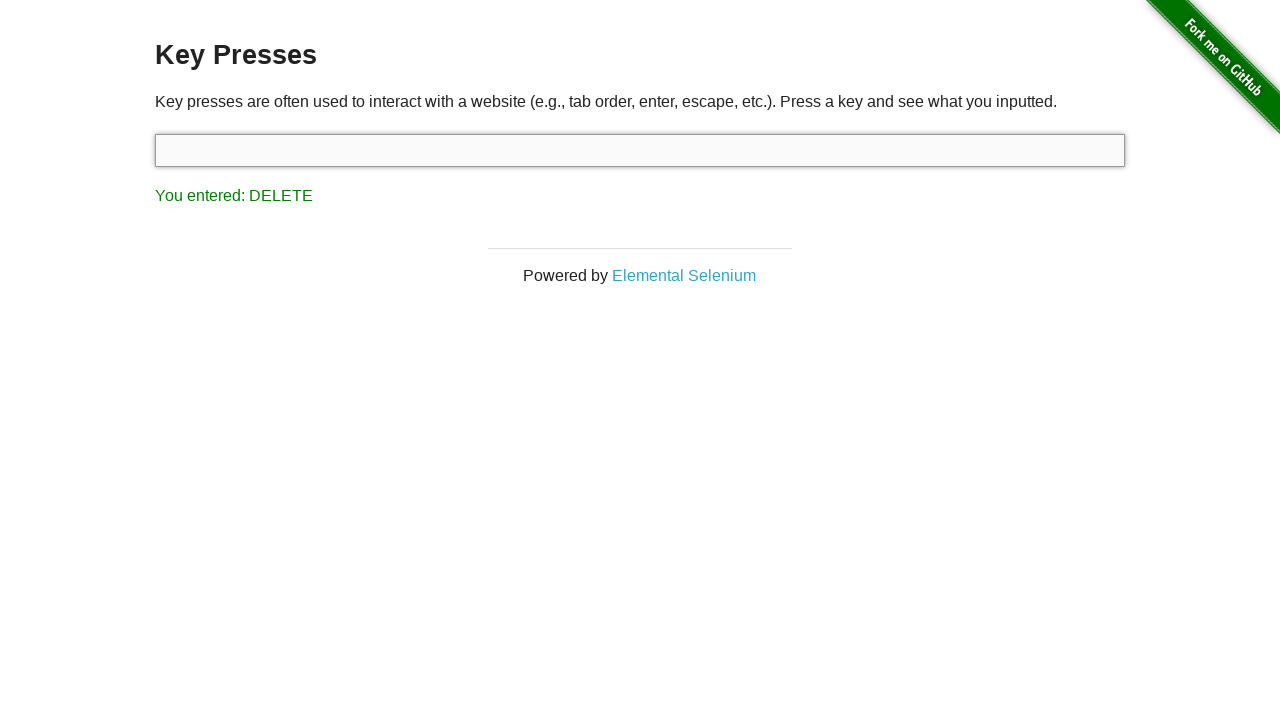

Typed letter 'e' into input field on #target
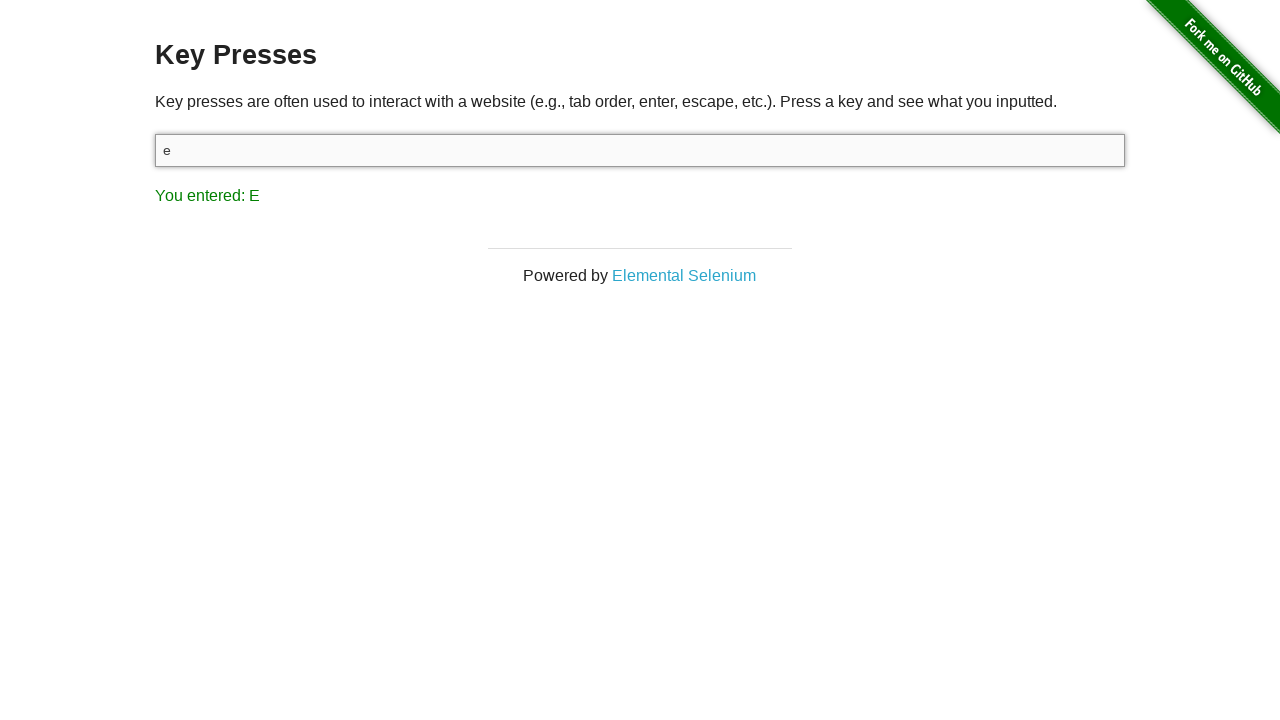

Result displayed for letter 'e'
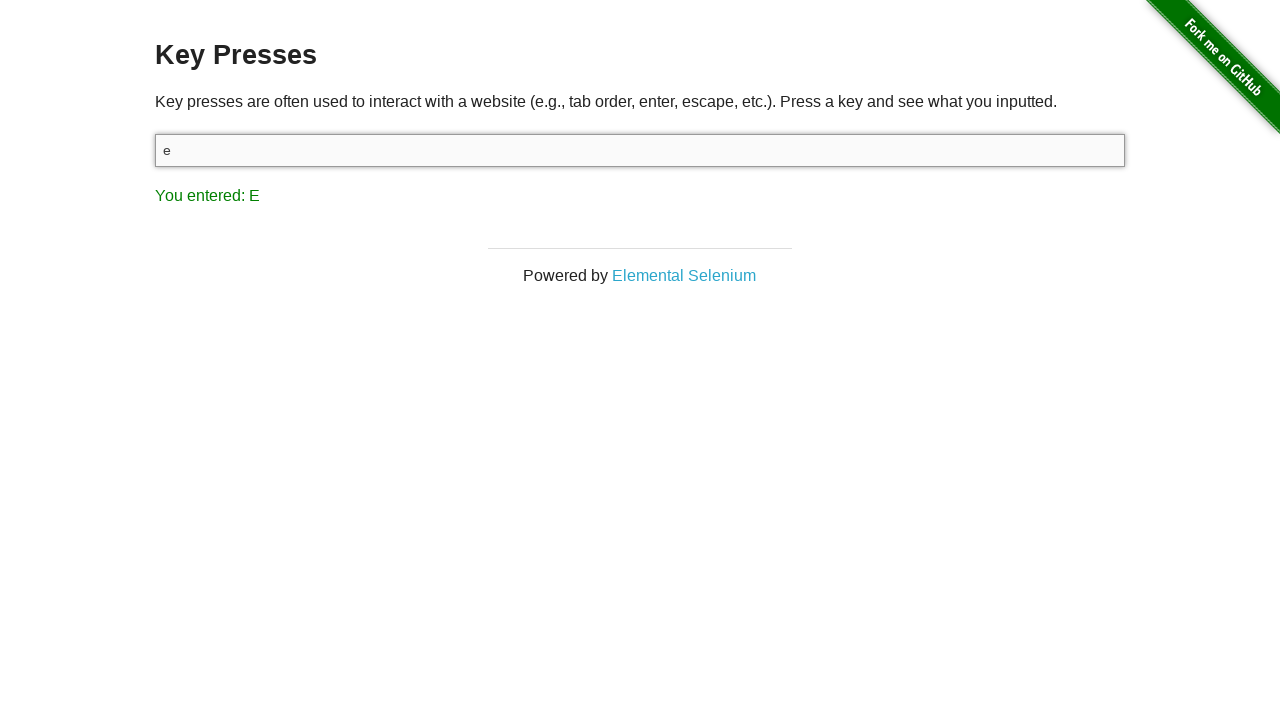

Cleared the input field on #target
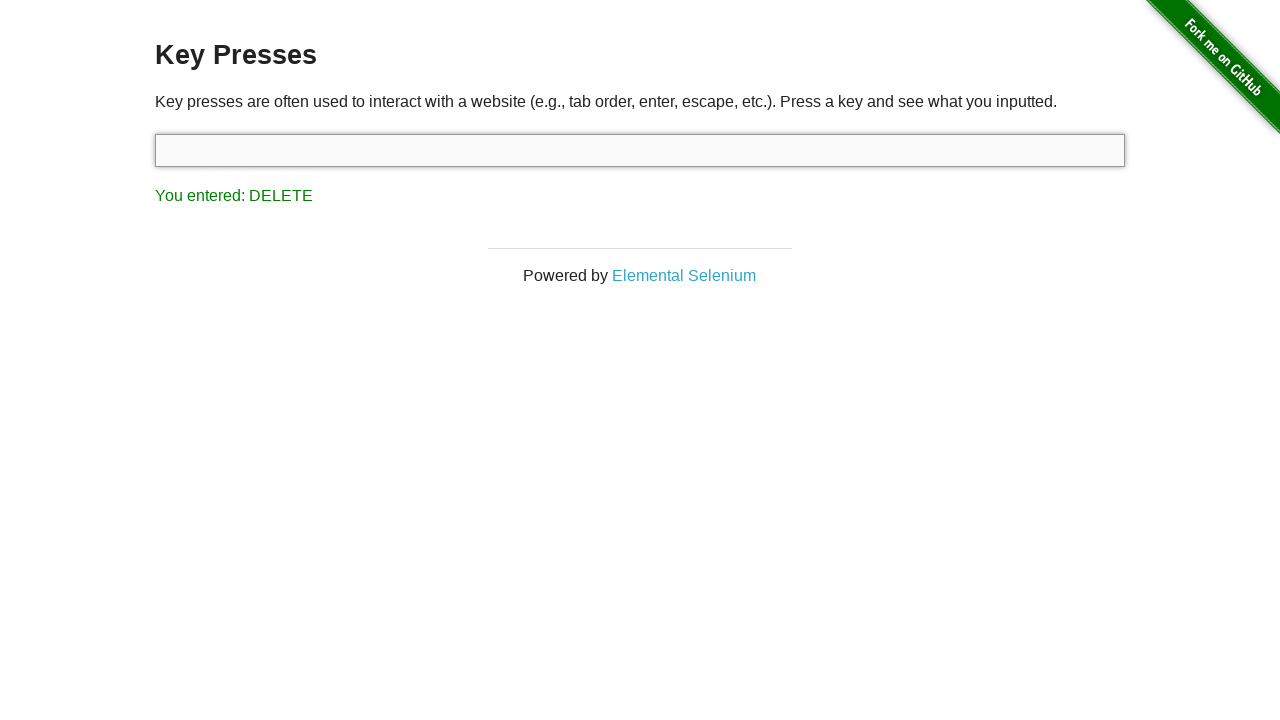

Typed letter 'd' into input field on #target
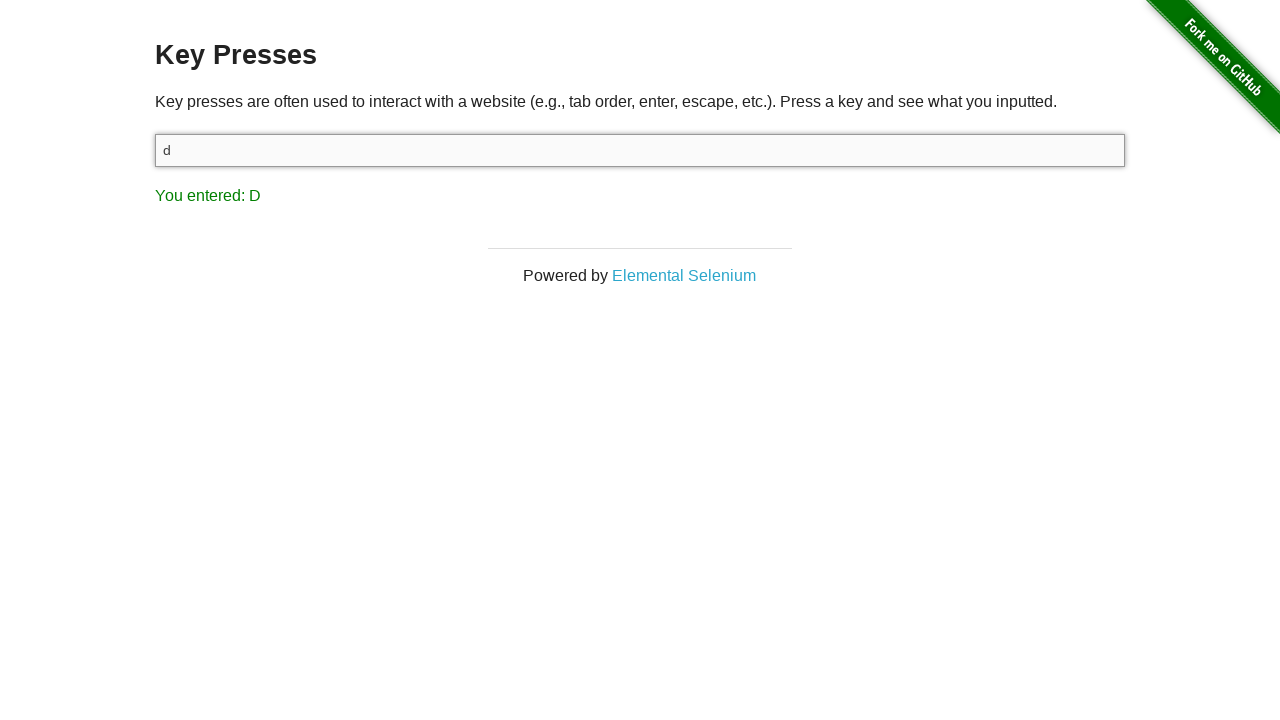

Result displayed for letter 'd'
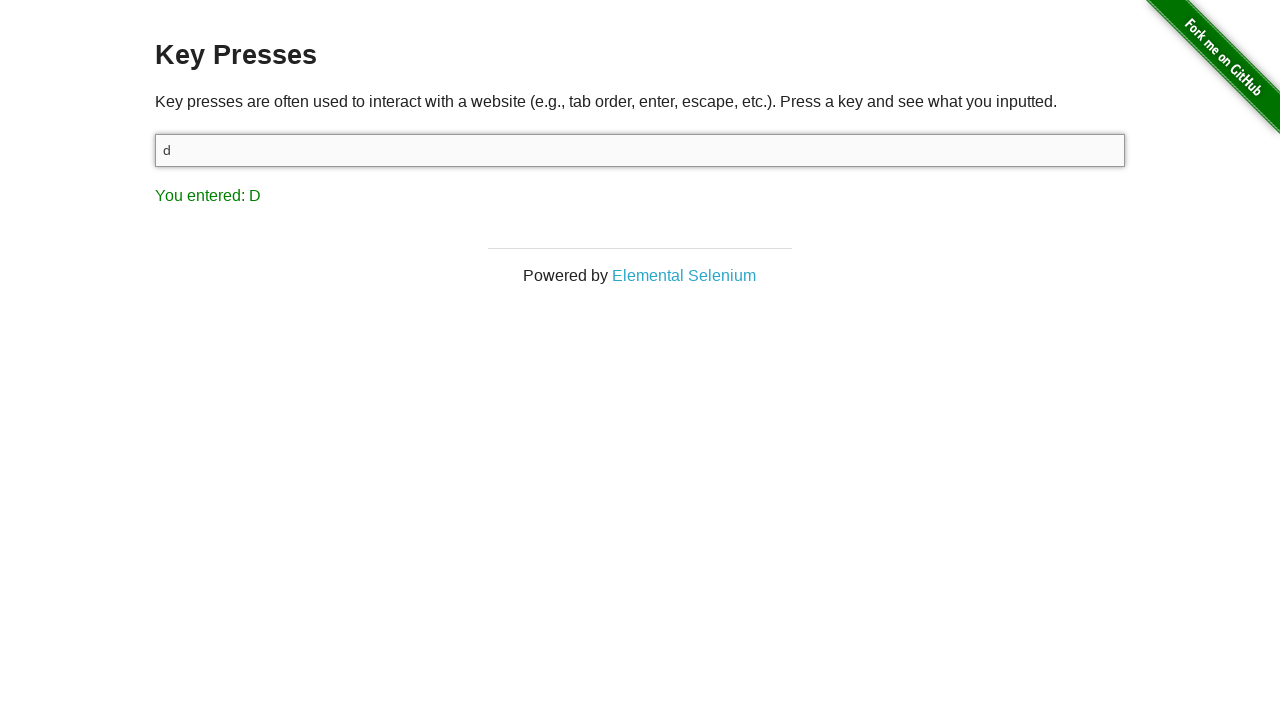

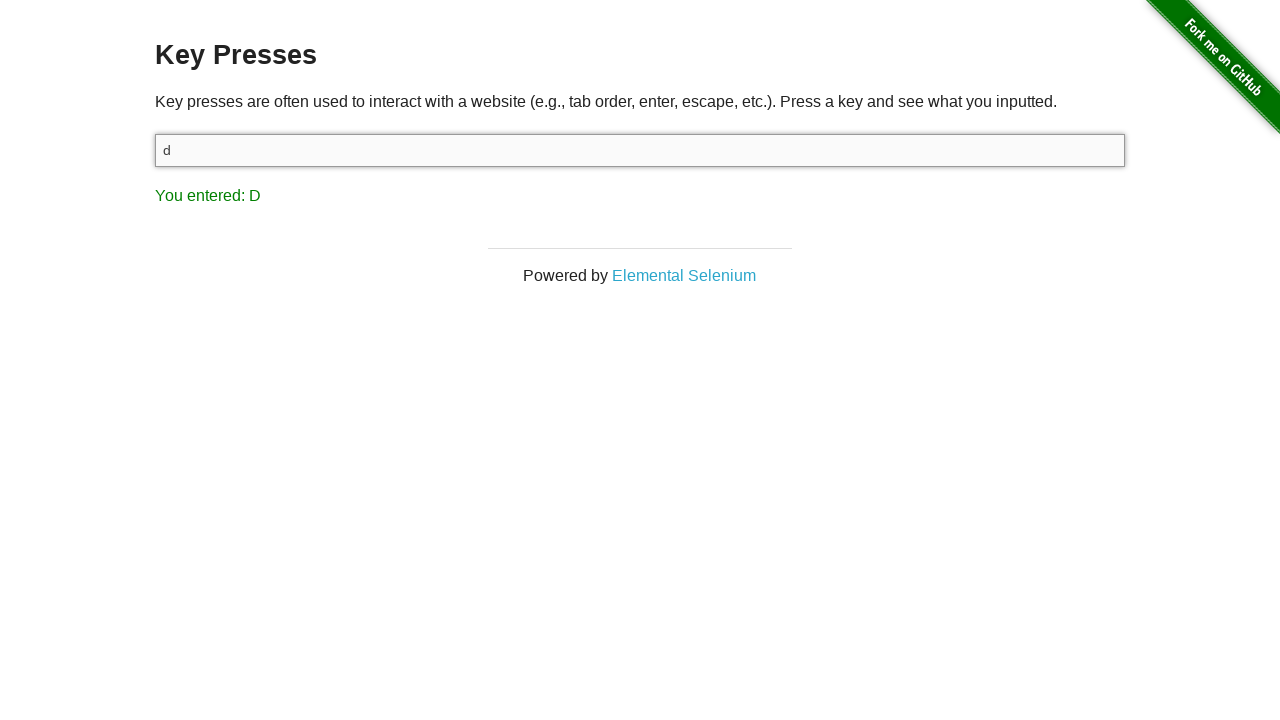